Tests drag and drop functionality by dragging an element from the source area to the target drop zone

Starting URL: https://testpages.eviltester.com/styled/drag-drop-javascript.html

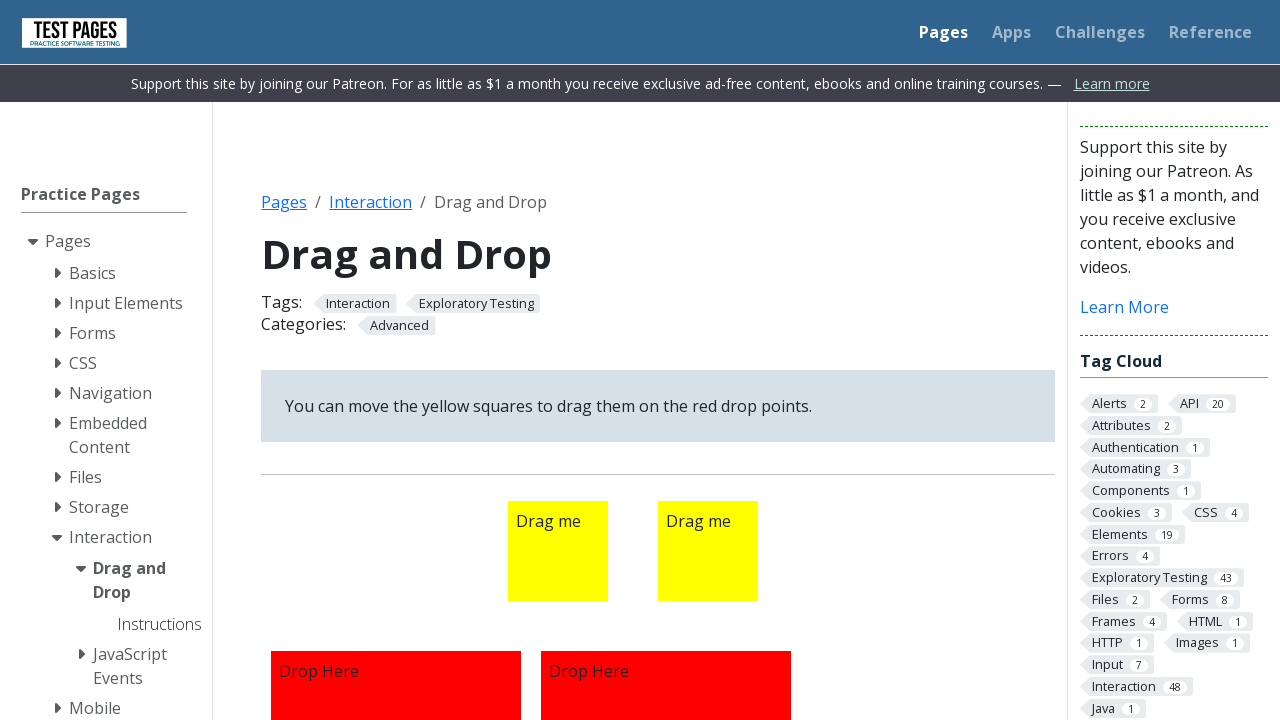

Located the draggable source element
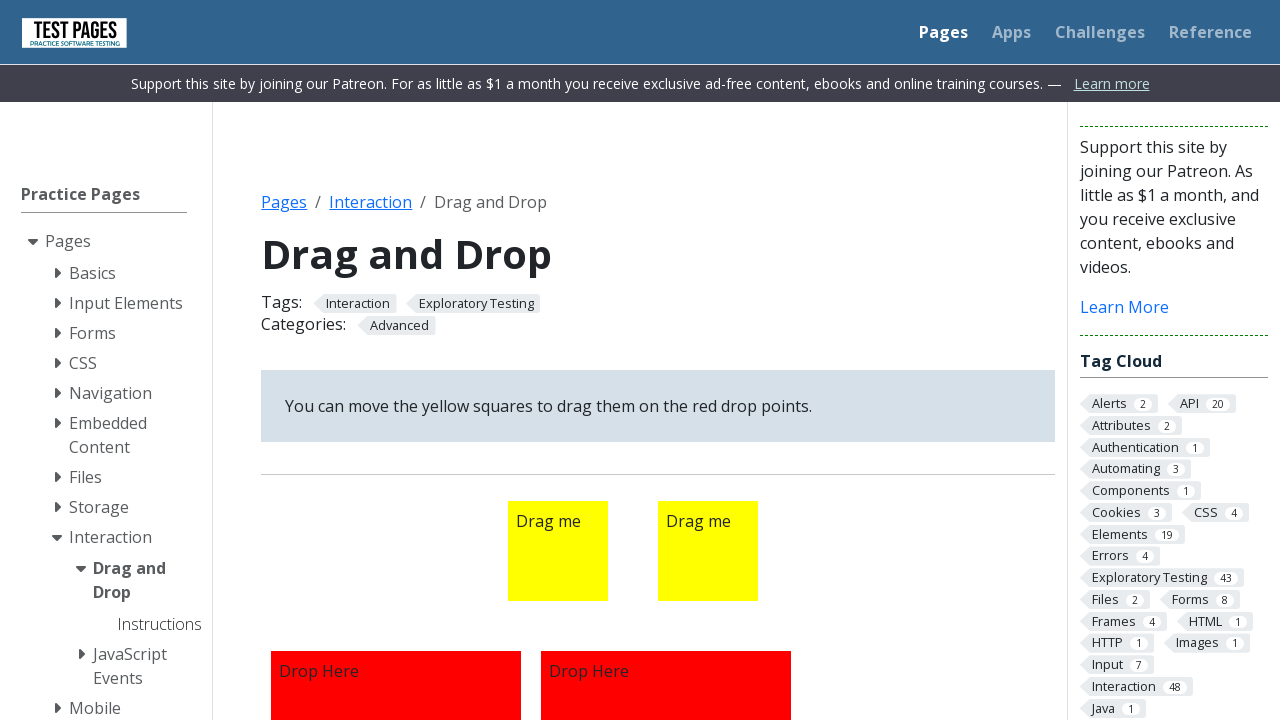

Located the drop target element
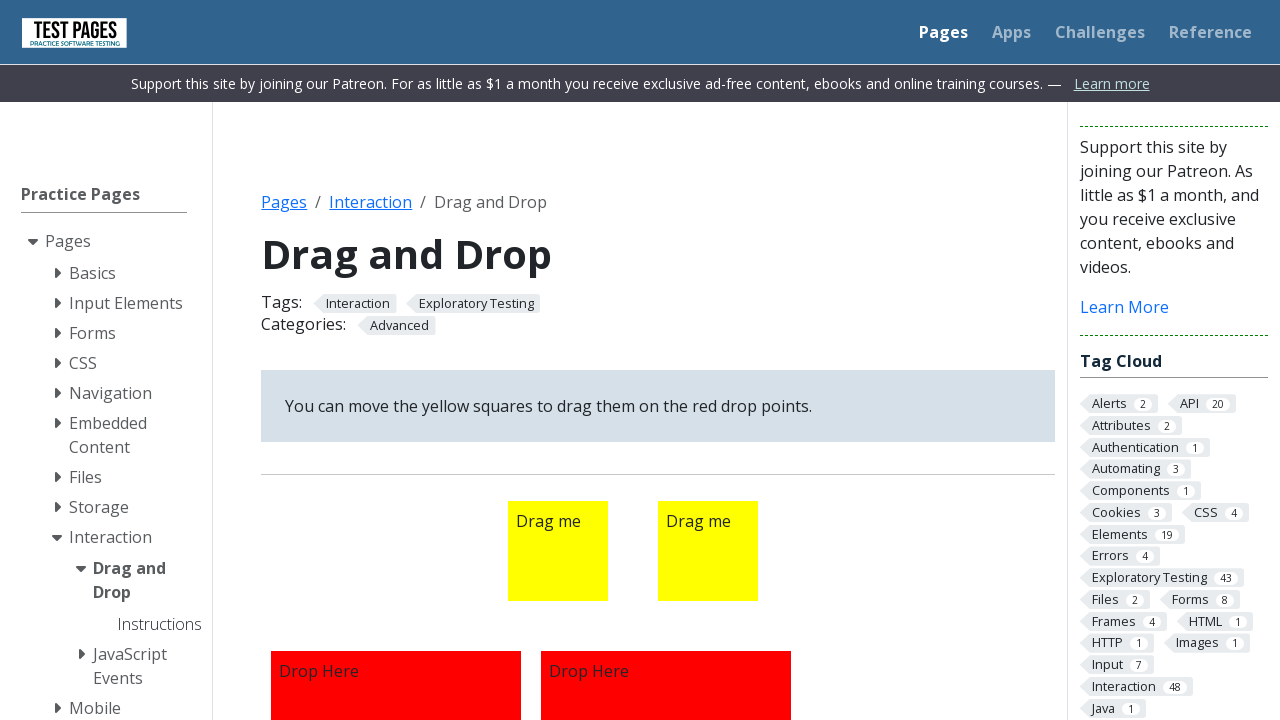

Dragged source element to target drop zone at (396, 595)
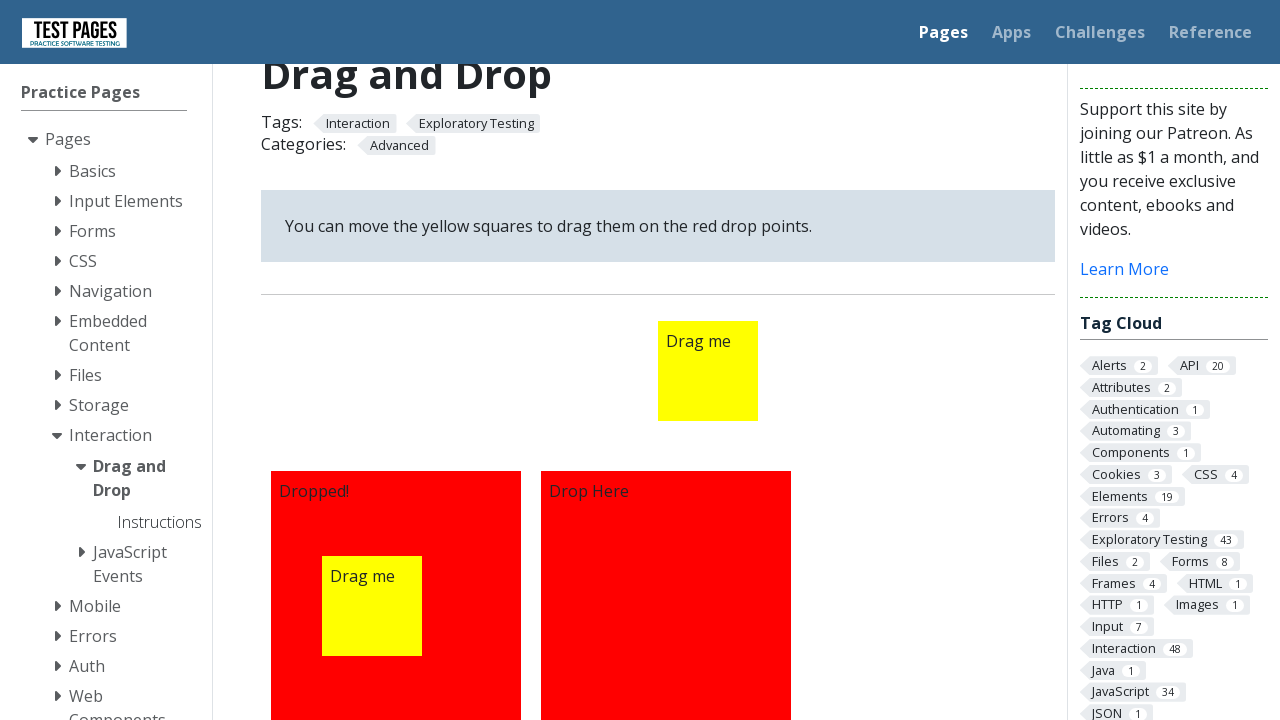

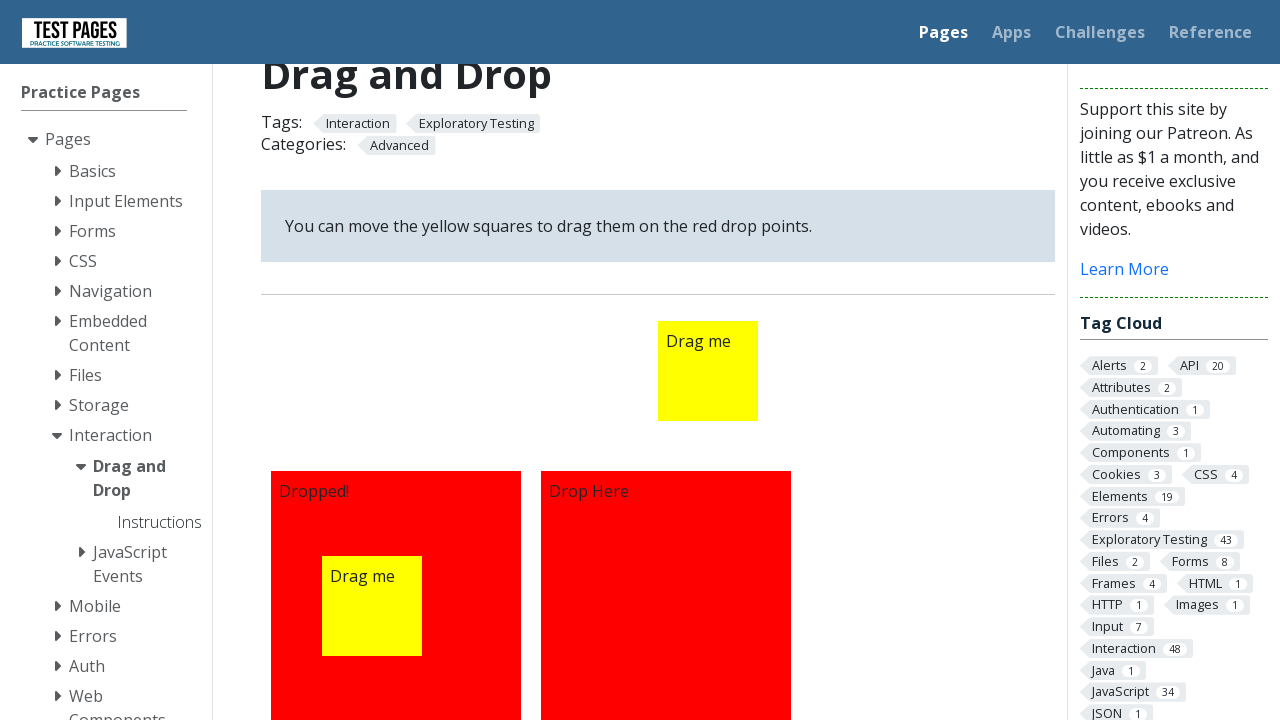